Navigates to OpenEMR demo page and interacts with various elements including getting text, attributes, and moving to specific coordinates on the page

Starting URL: https://demo.openemr.io/b/openemr

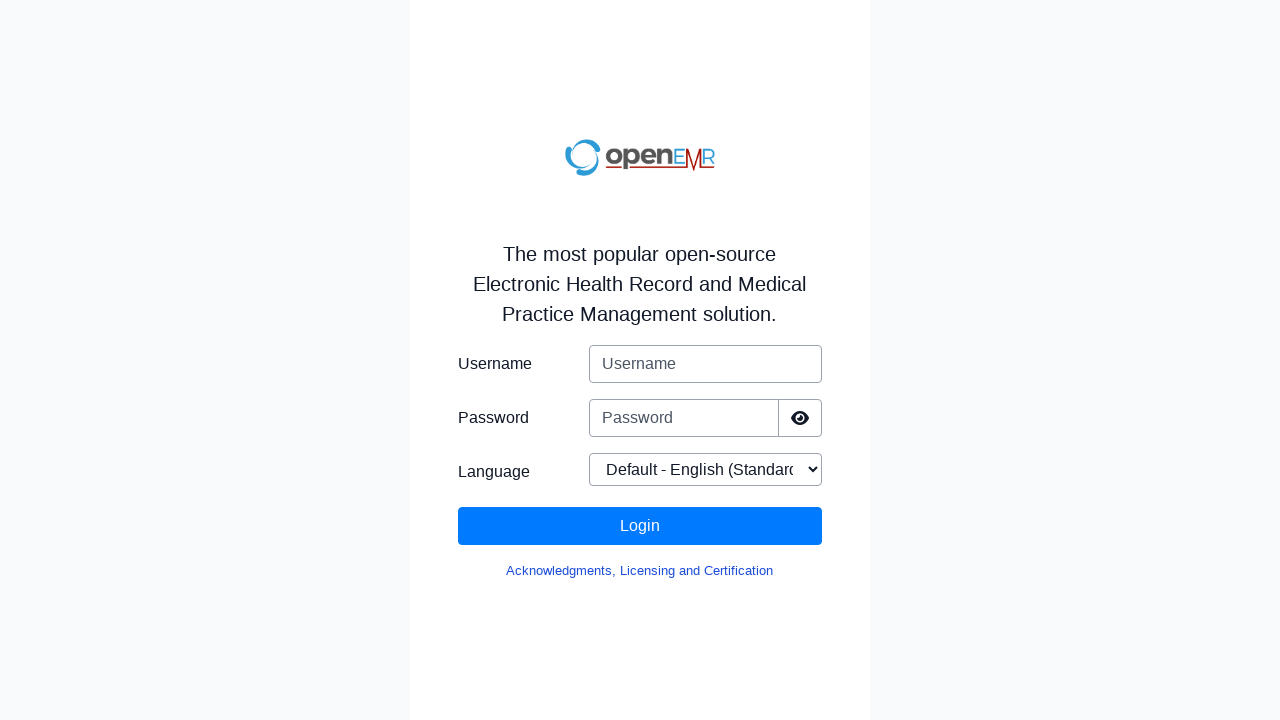

Retrieved text content from Licensing link
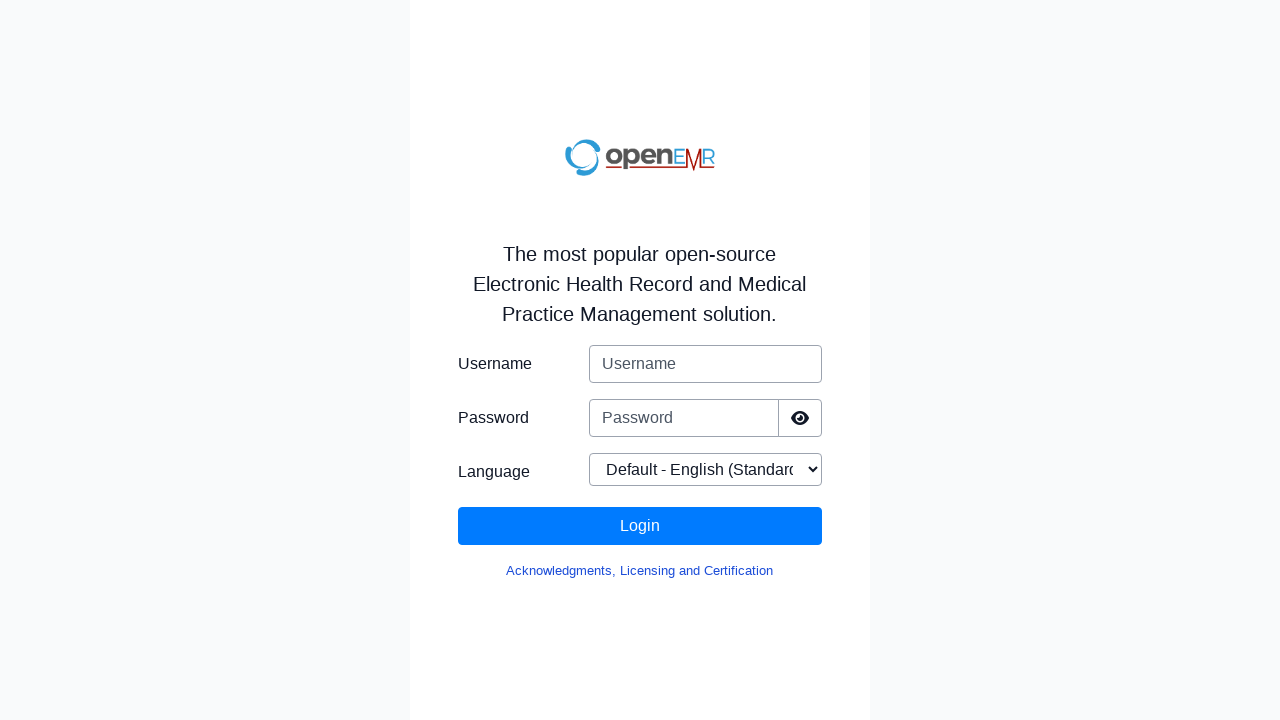

Retrieved href attribute from Licensing link
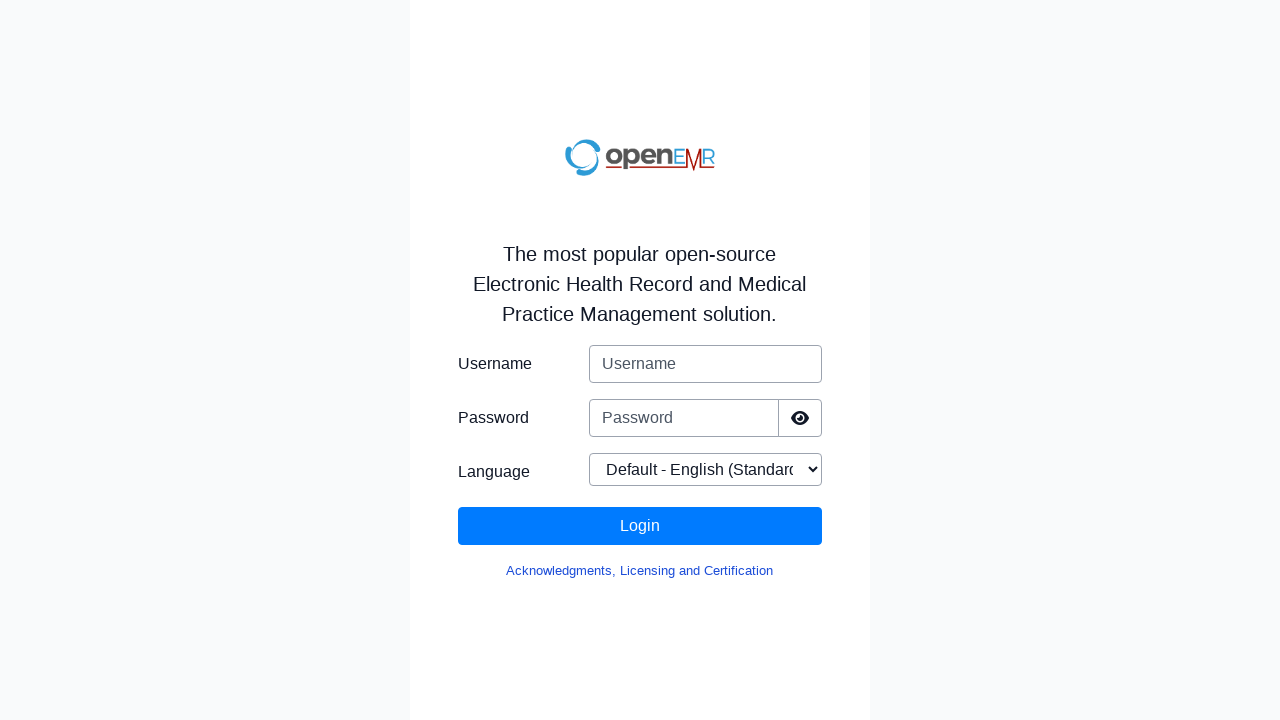

Retrieved placeholder attribute from username field
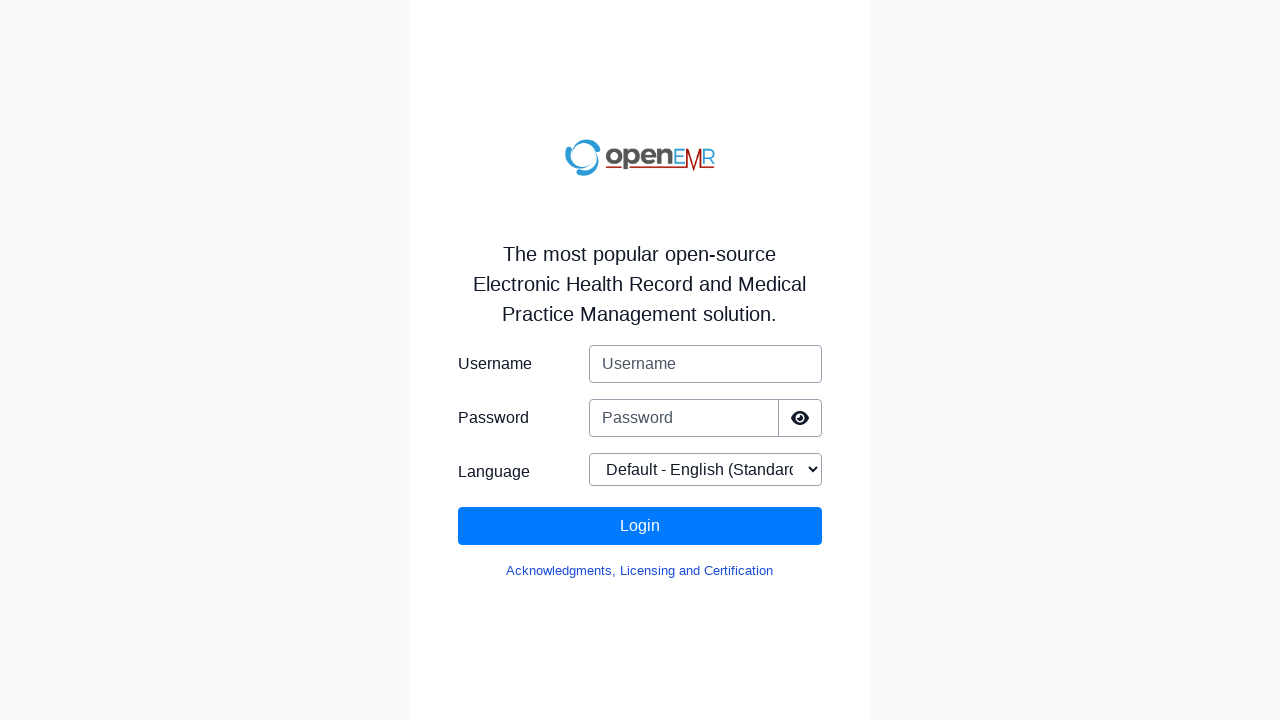

Retrieved bounding box of Licensing link
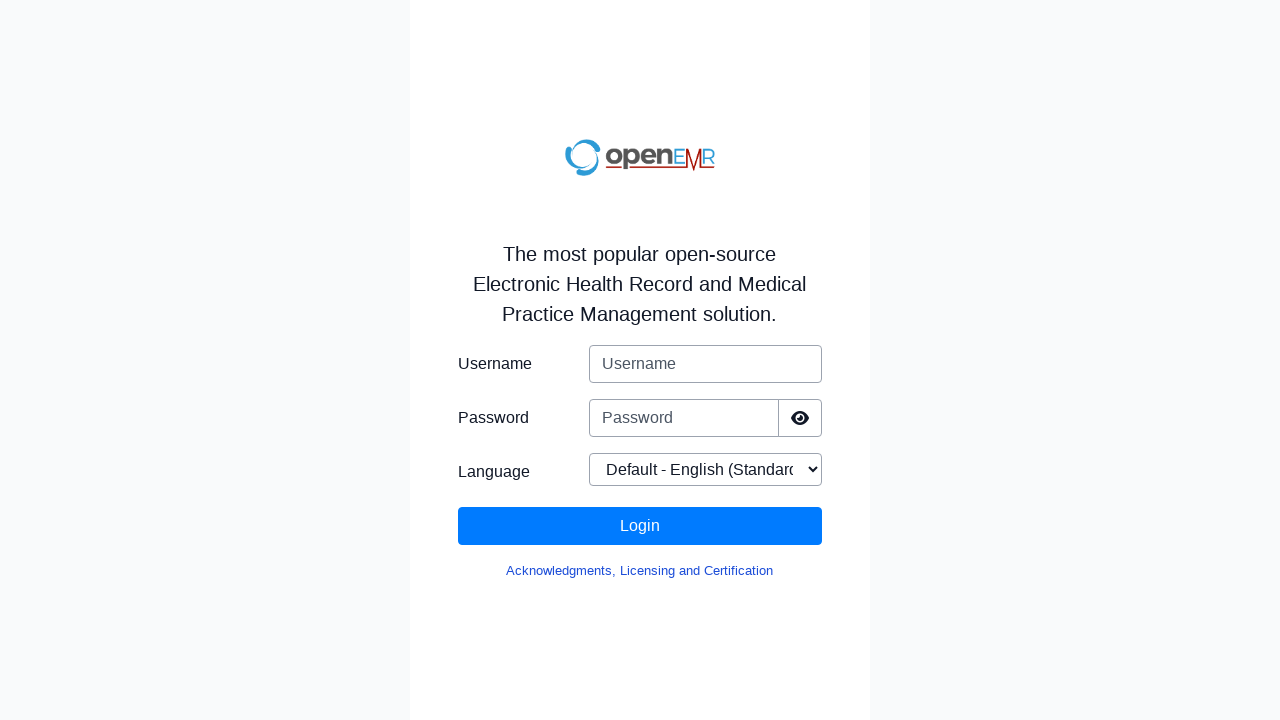

Moved mouse to Licensing link center at x=506.484375, y=563.171875 at (640, 571)
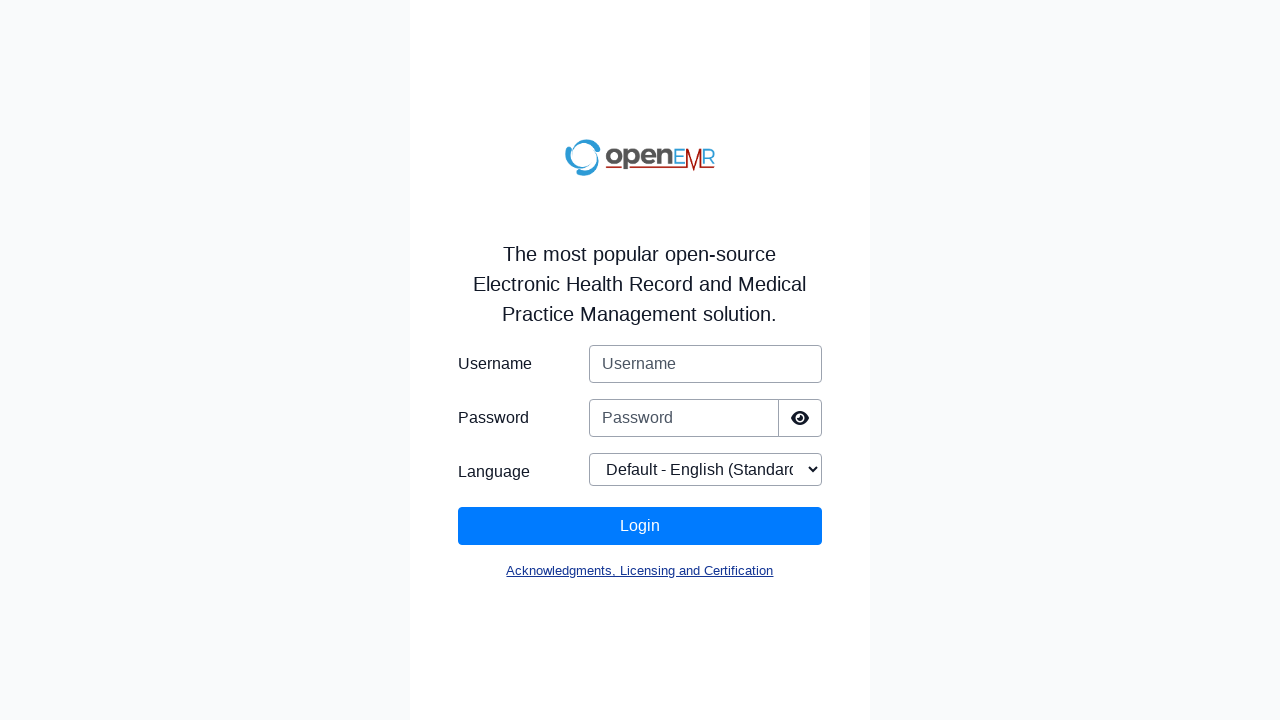

Retrieved bounding box of username input field
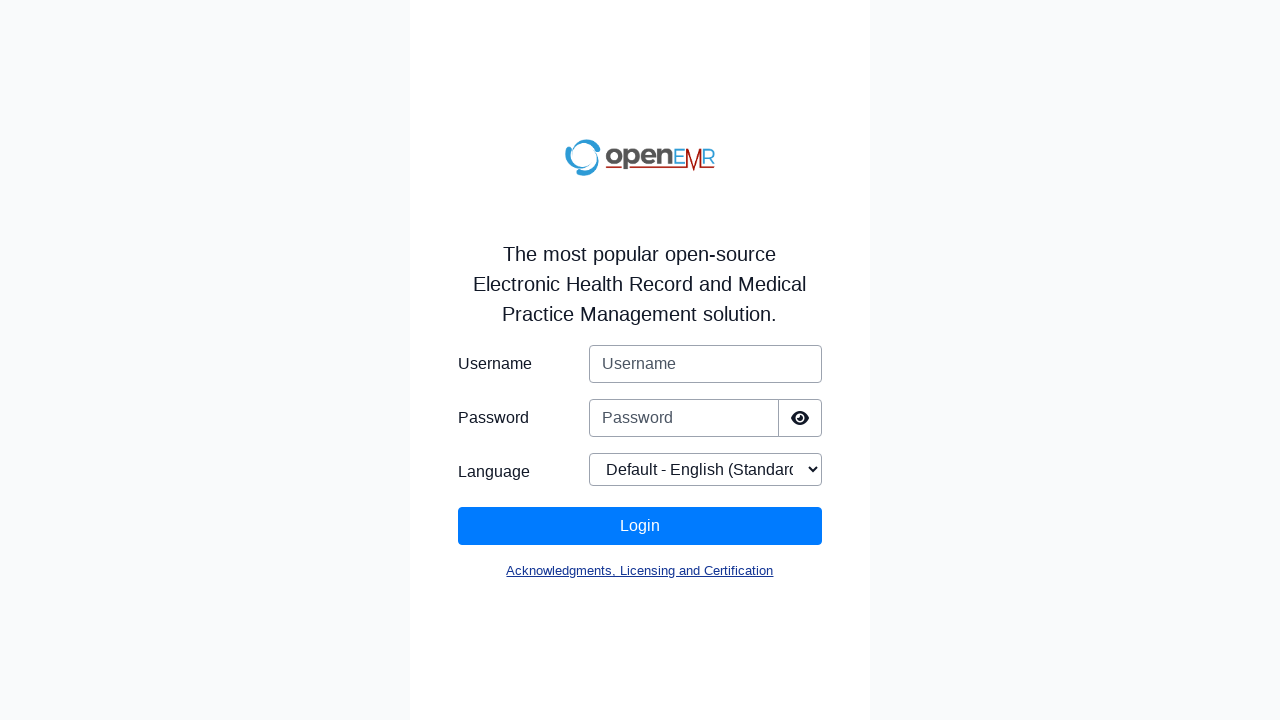

Username field dimensions: width=233.203125, height=38
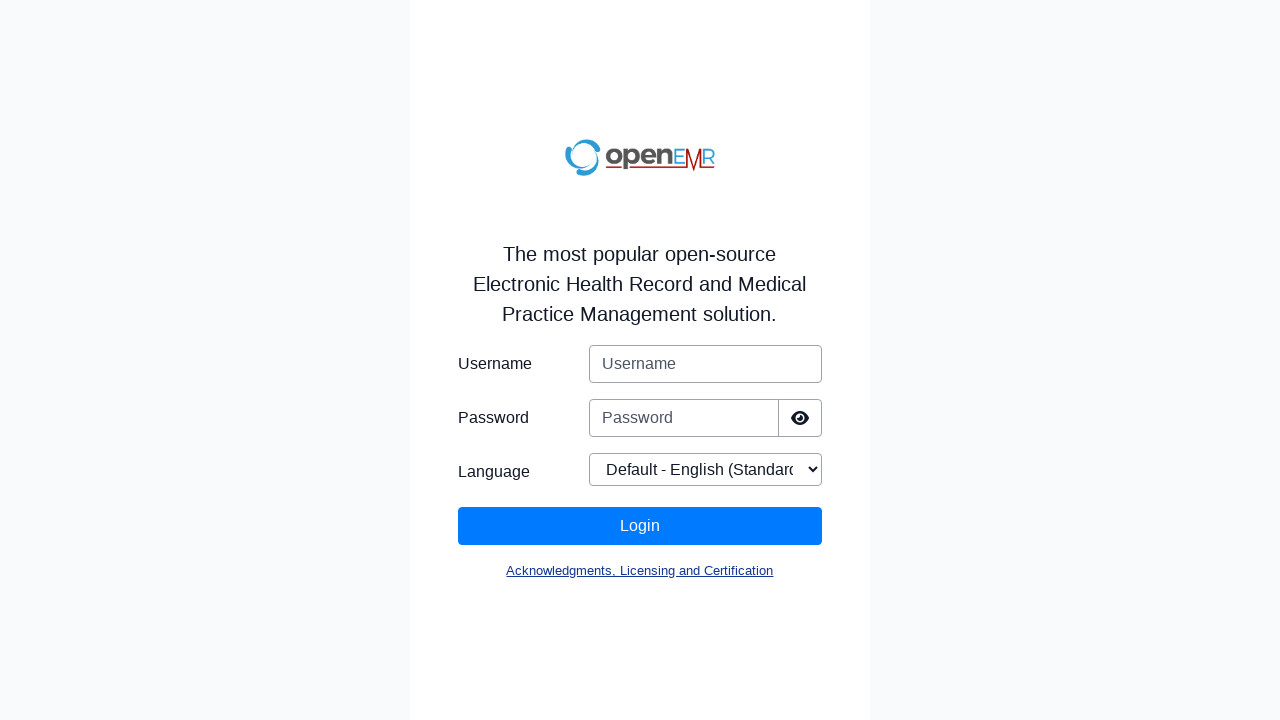

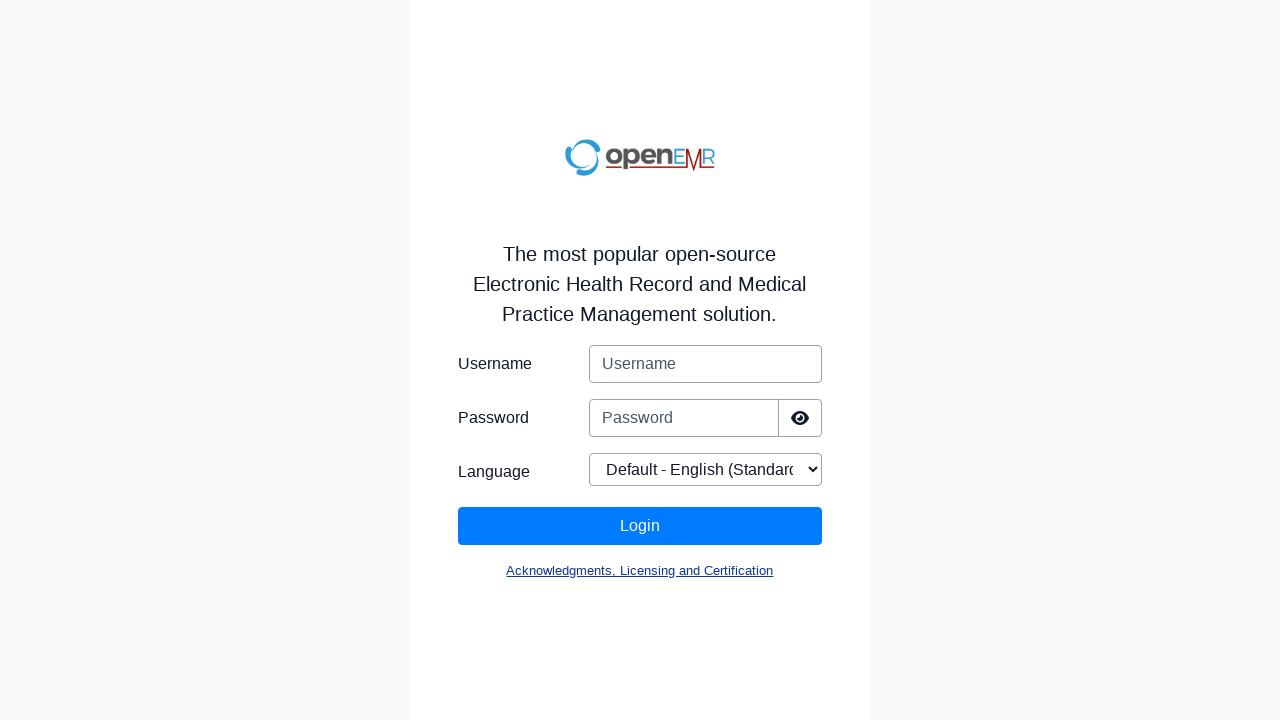